Tests filtering to display only active (incomplete) items by clicking the Active link.

Starting URL: https://demo.playwright.dev/todomvc

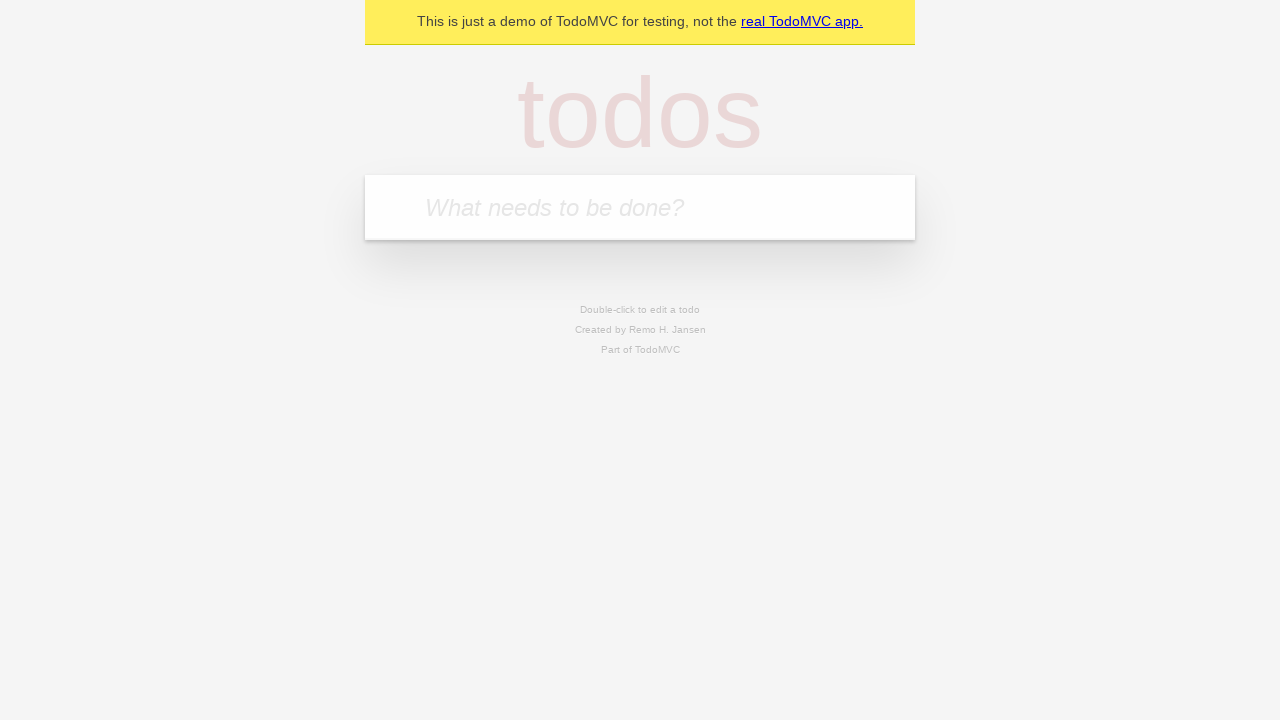

Filled todo input with 'buy some cheese' on internal:attr=[placeholder="What needs to be done?"i]
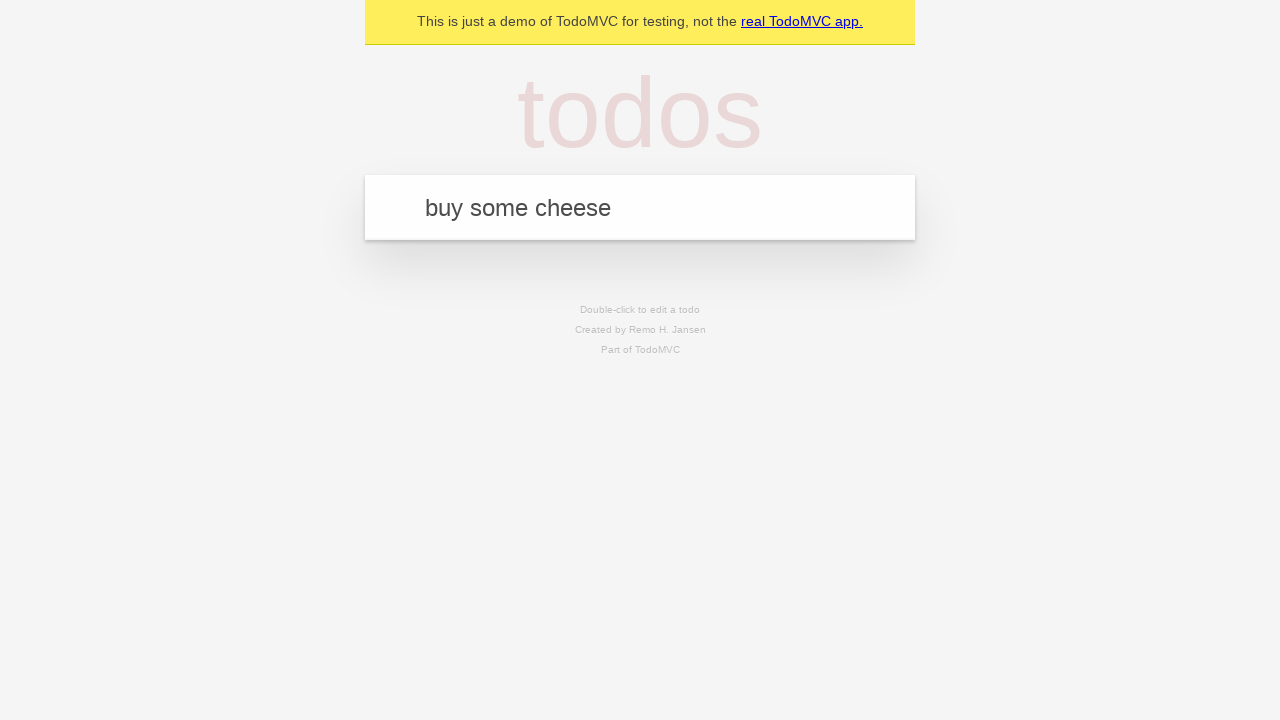

Pressed Enter to create first todo item on internal:attr=[placeholder="What needs to be done?"i]
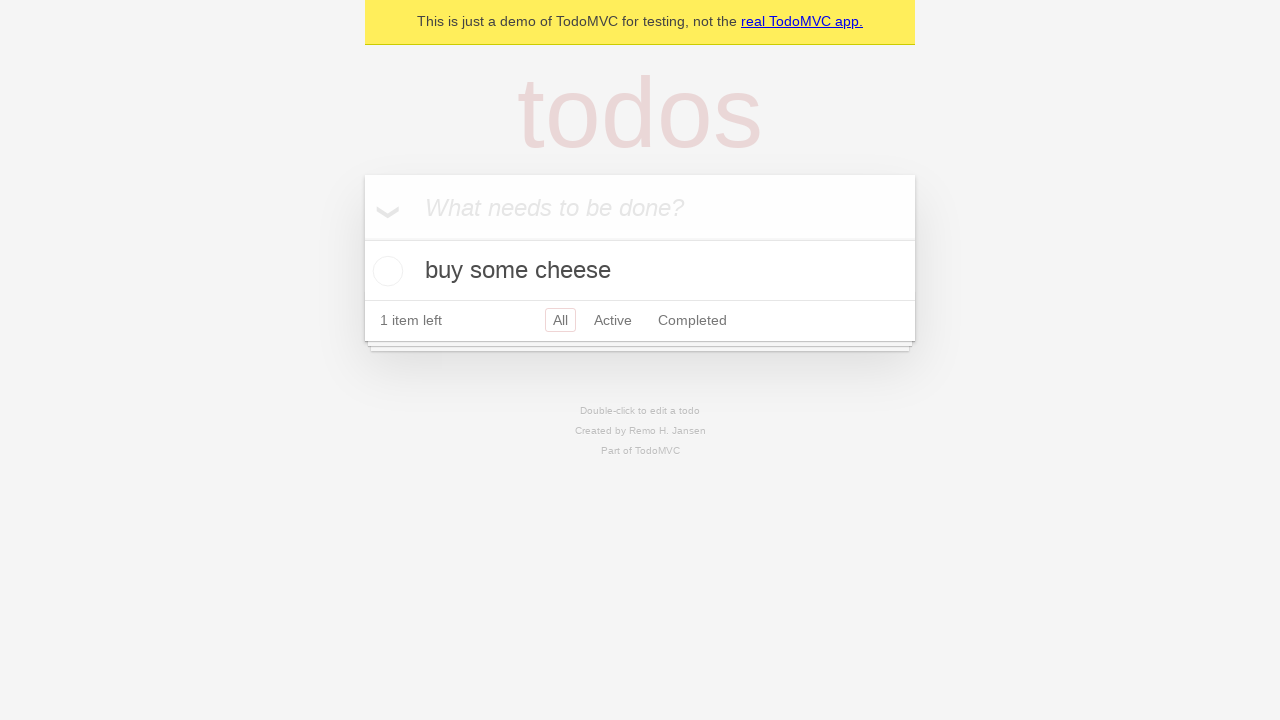

Filled todo input with 'feed the cat' on internal:attr=[placeholder="What needs to be done?"i]
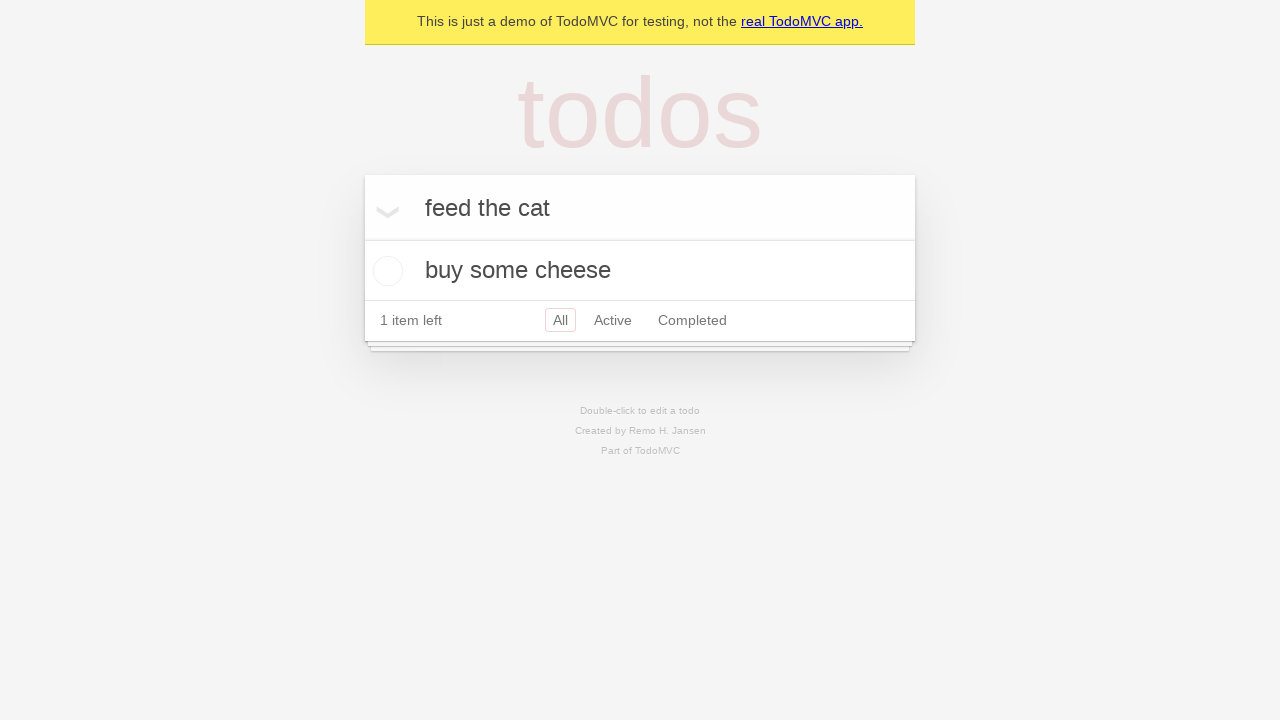

Pressed Enter to create second todo item on internal:attr=[placeholder="What needs to be done?"i]
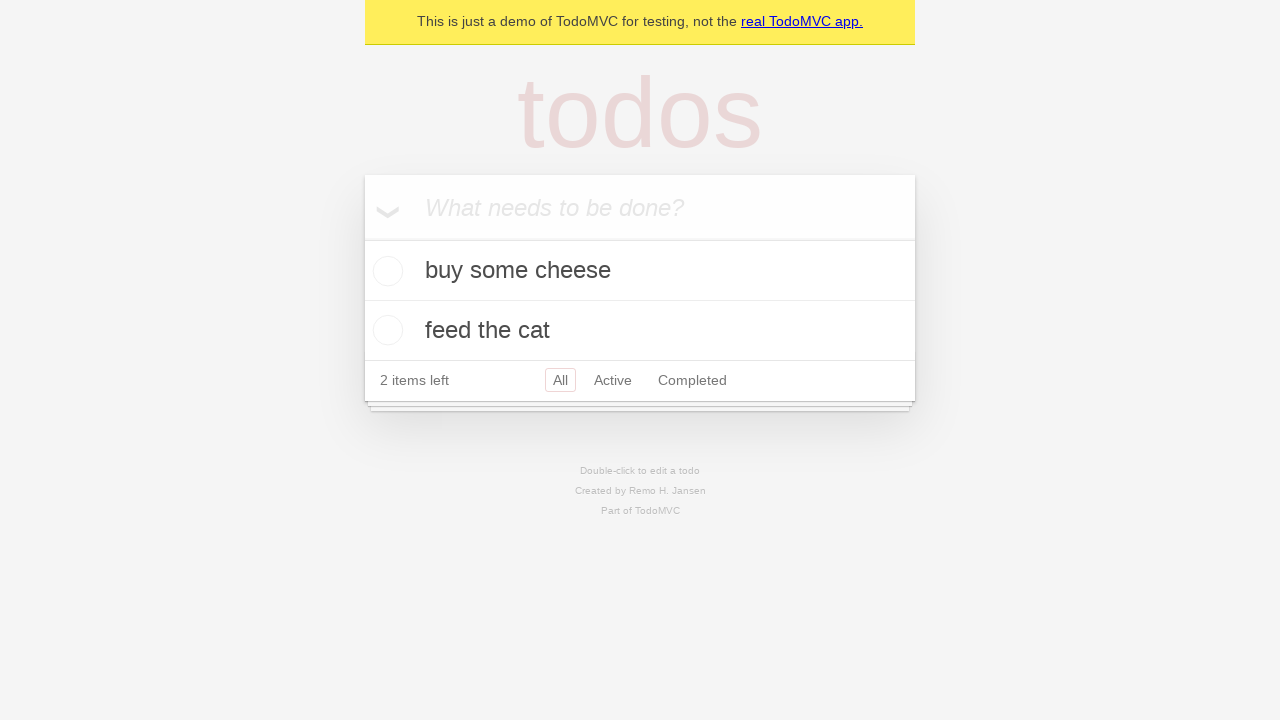

Filled todo input with 'book a doctors appointment' on internal:attr=[placeholder="What needs to be done?"i]
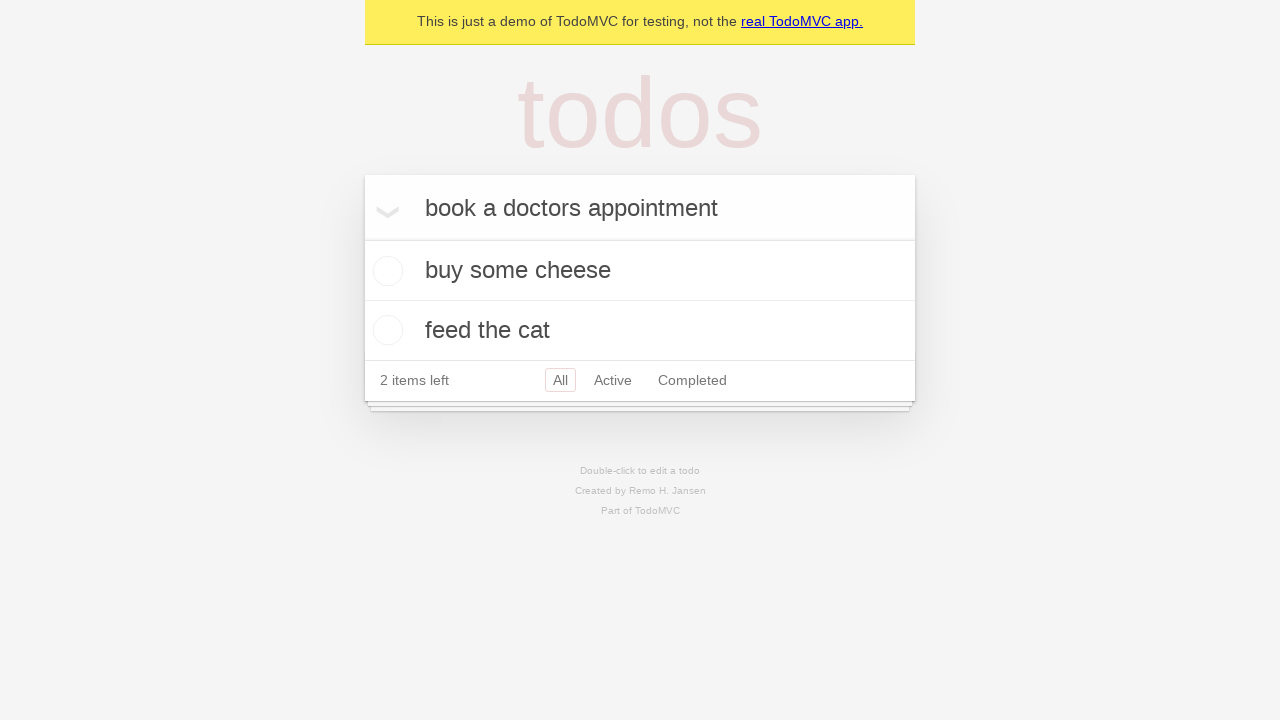

Pressed Enter to create third todo item on internal:attr=[placeholder="What needs to be done?"i]
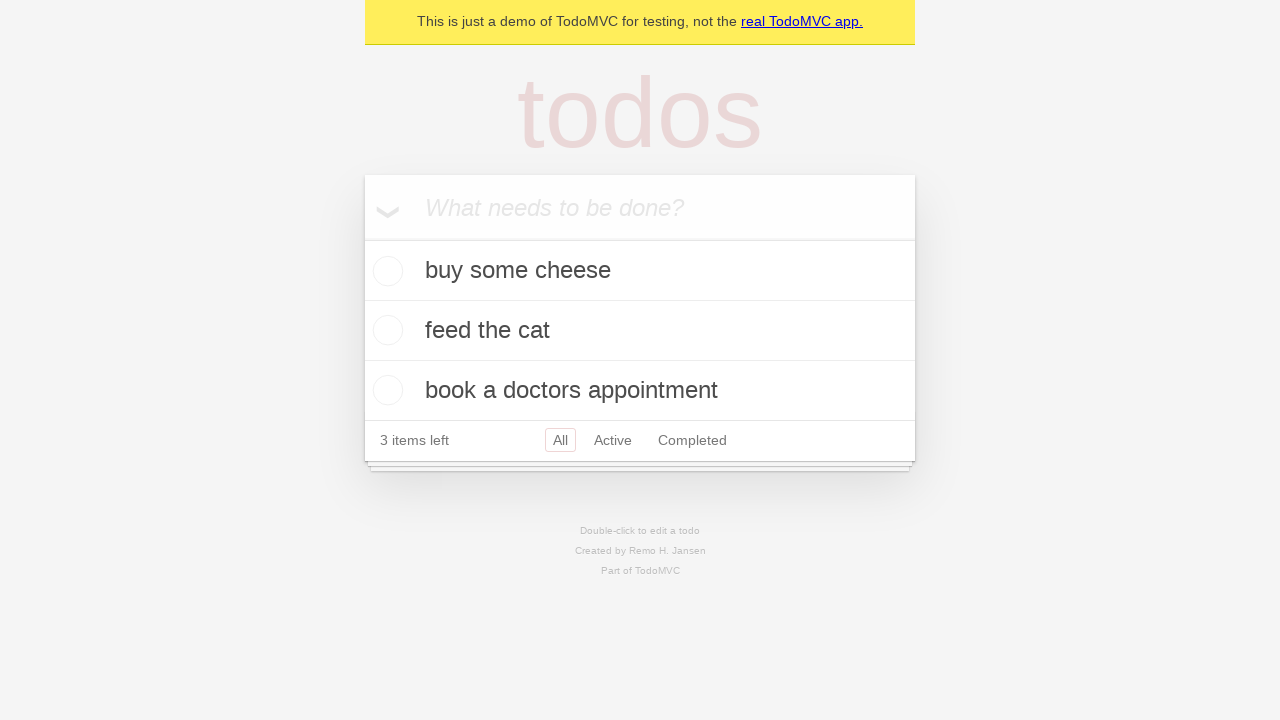

Waited for third todo item to be visible
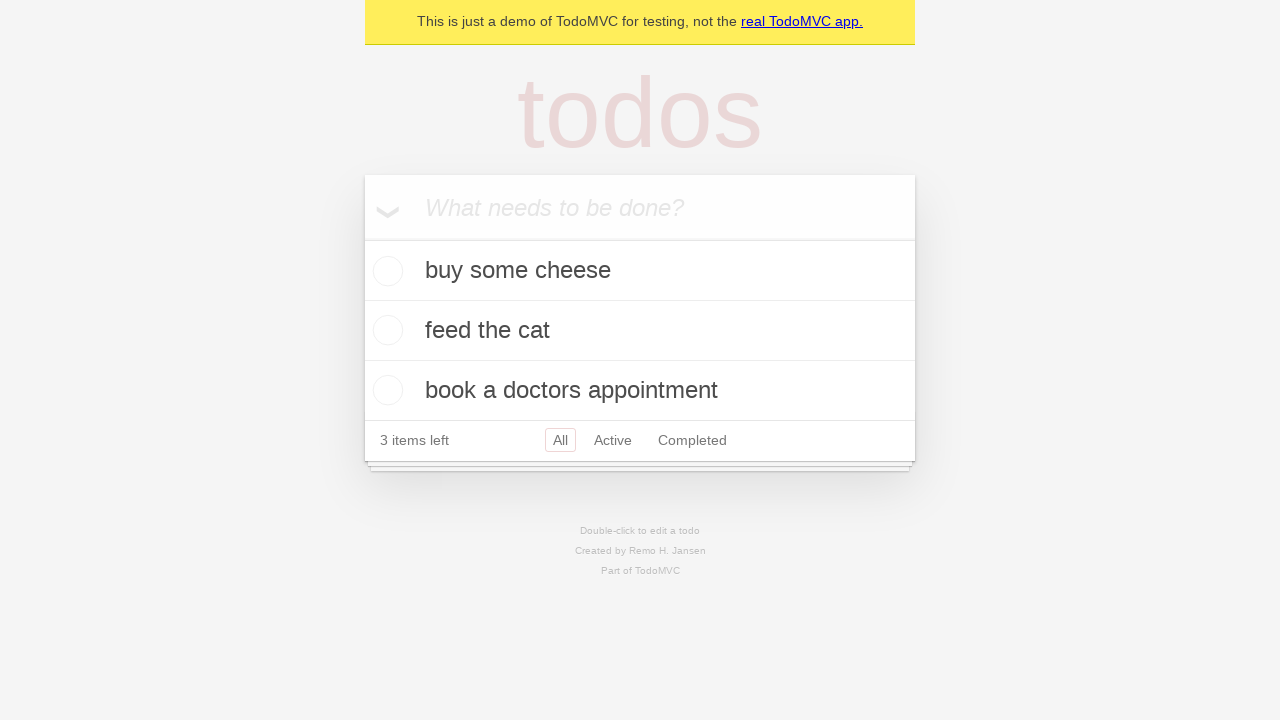

Checked the second todo item to mark it as complete at (385, 330) on [data-testid='todo-item'] >> nth=1 >> internal:role=checkbox
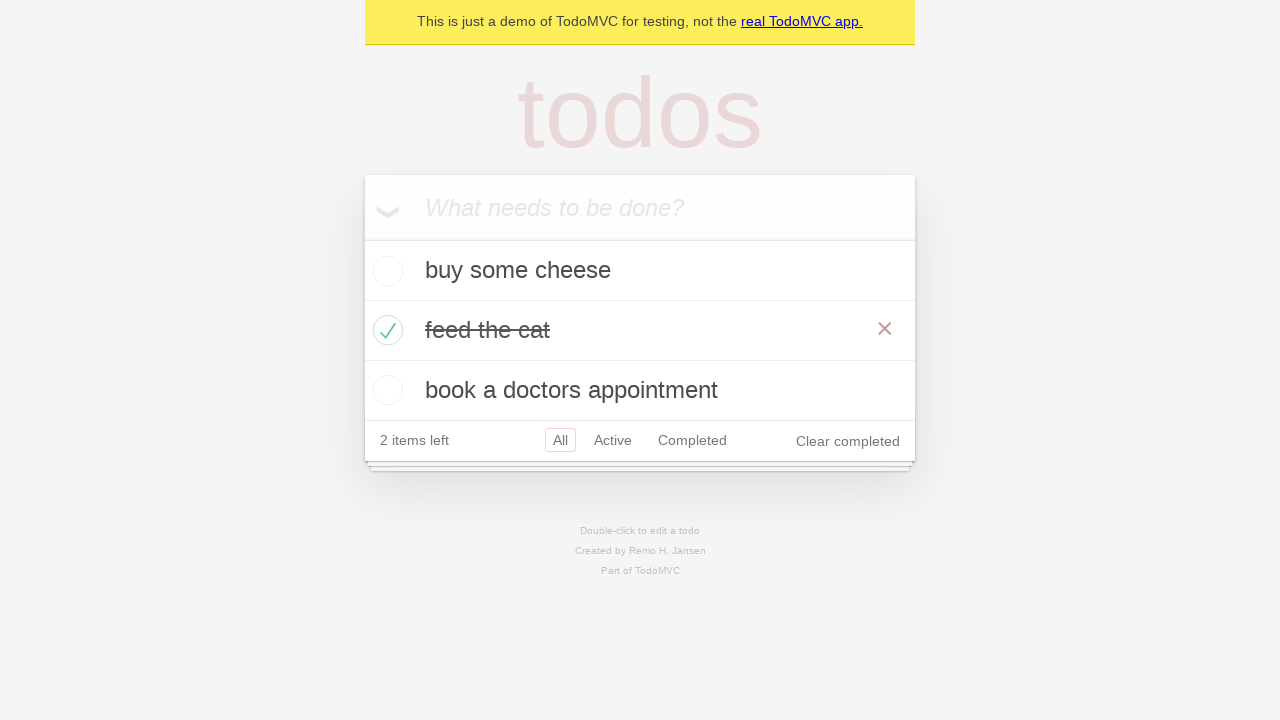

Clicked Active link to filter and display only incomplete items at (613, 440) on internal:role=link[name="Active"i]
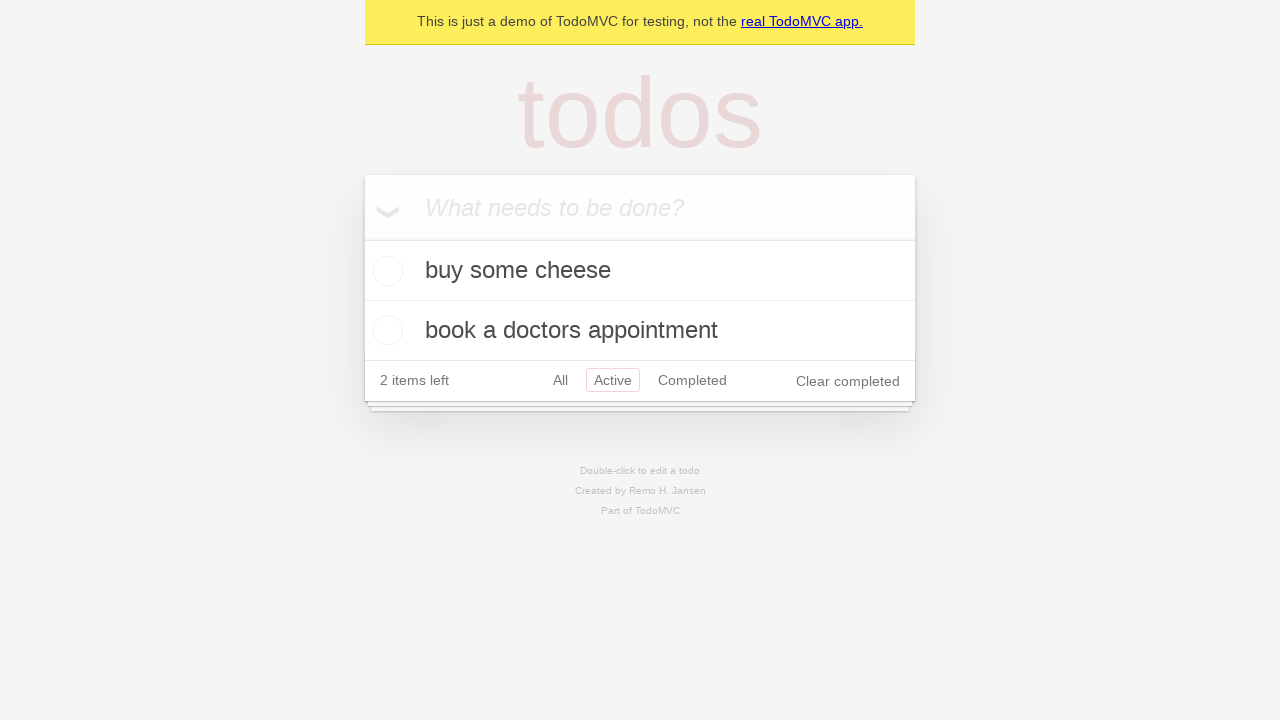

Verified filtered view displays 2 active (incomplete) todo items
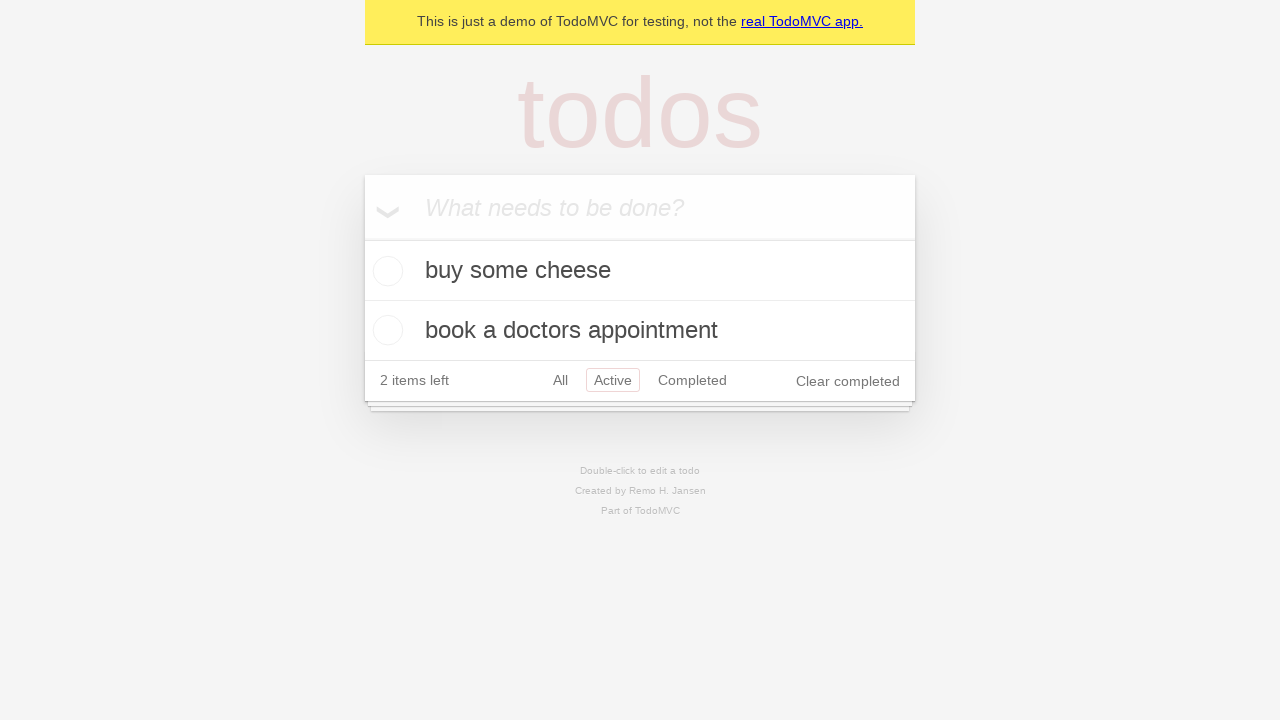

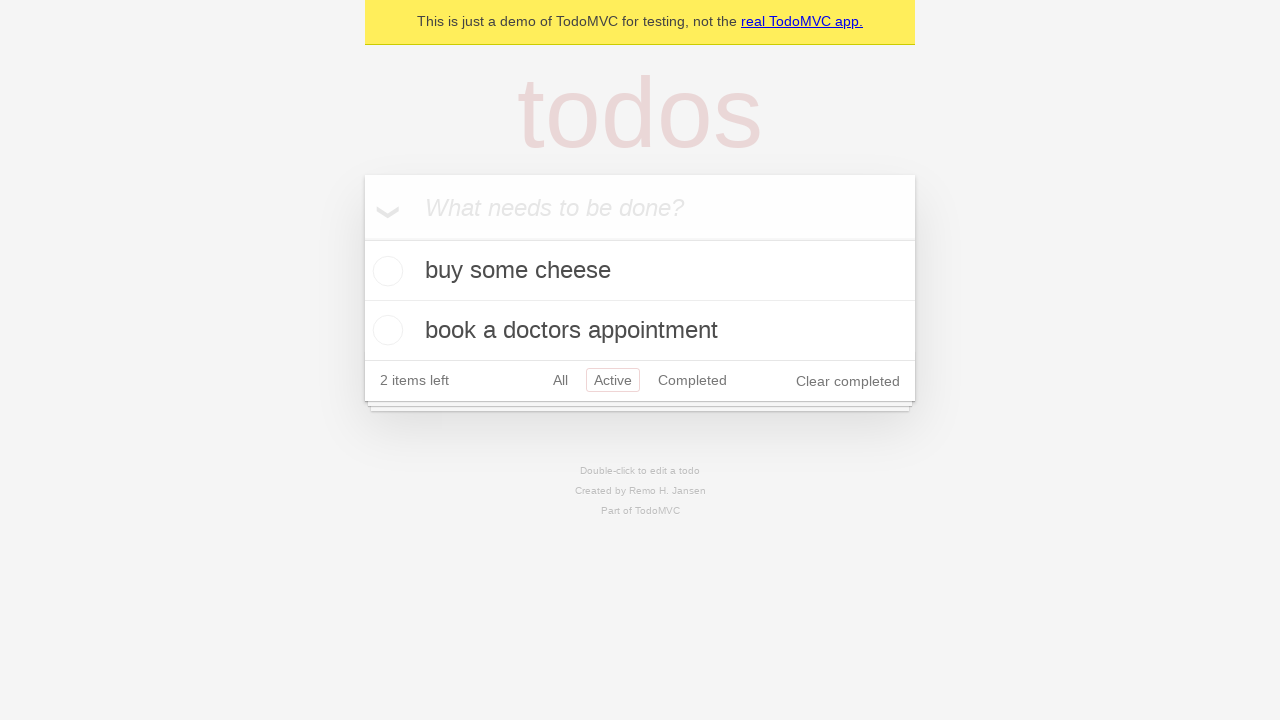